Tests drag-and-drop functionality within an iframe by switching to the frame and dragging an element to a new position

Starting URL: http://jqueryui.com/draggable/

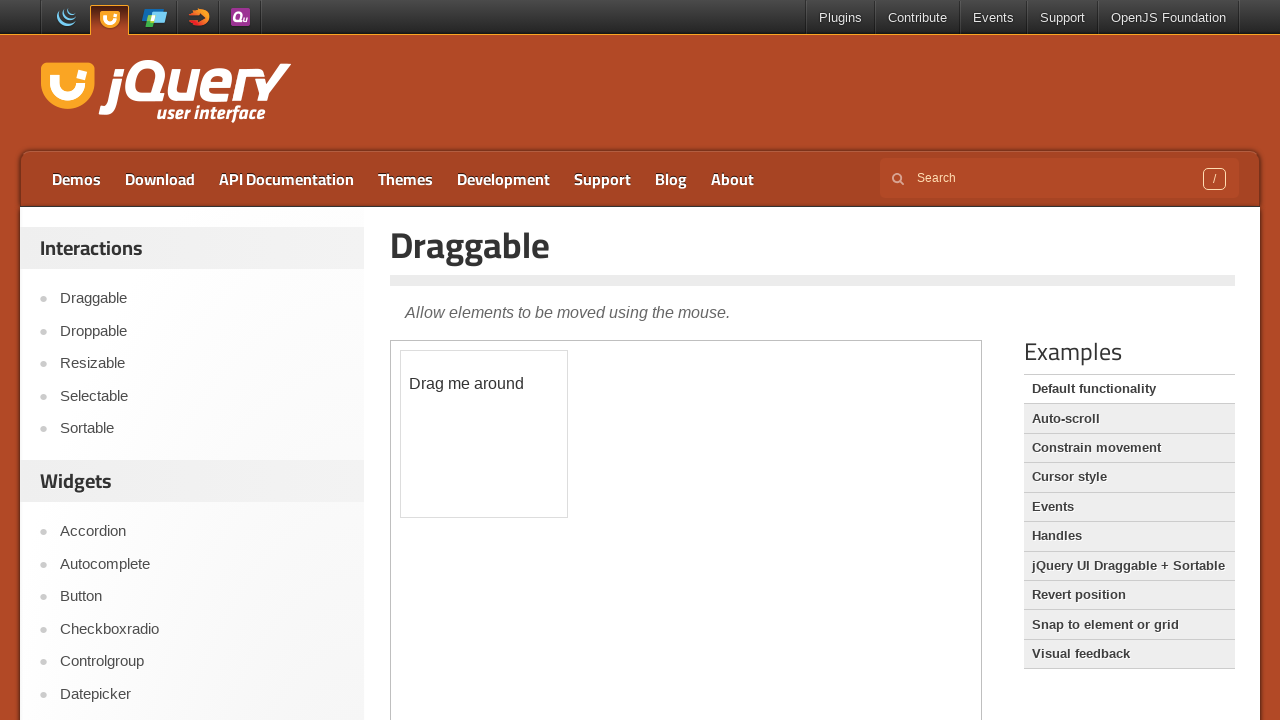

Located iframe with demo-frame class containing draggable demo
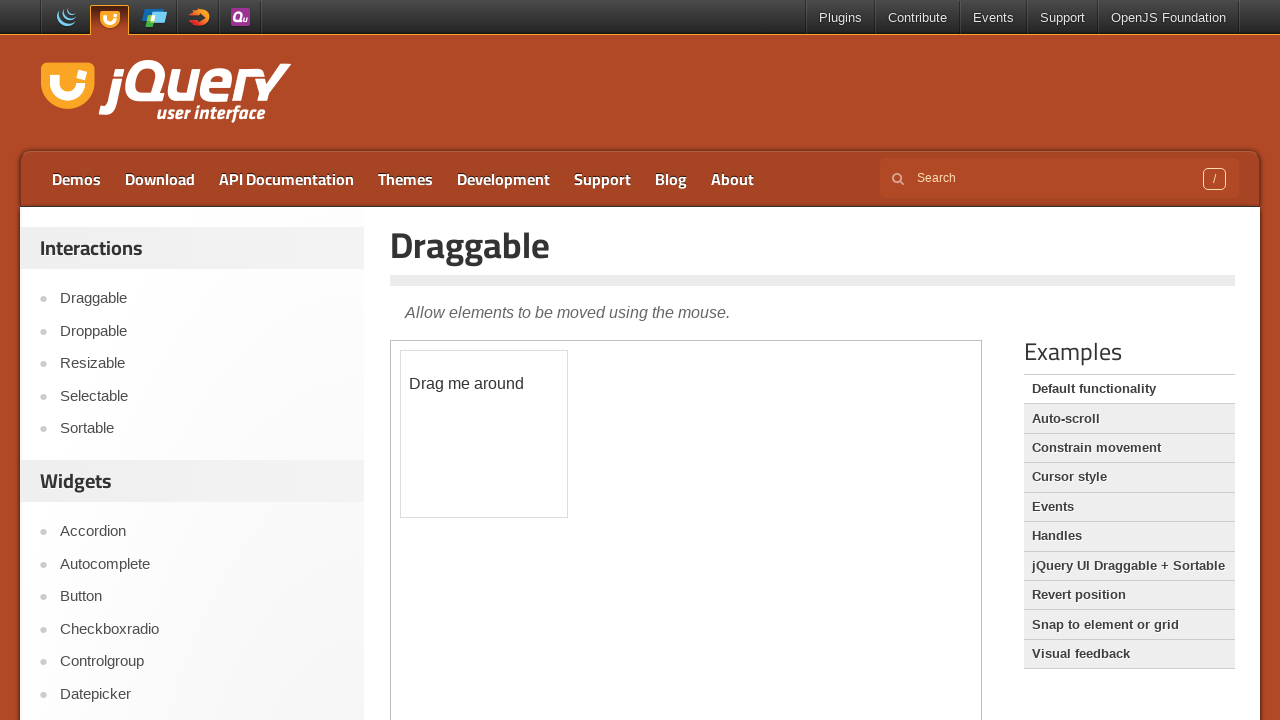

Located draggable element with id 'draggable' within the iframe
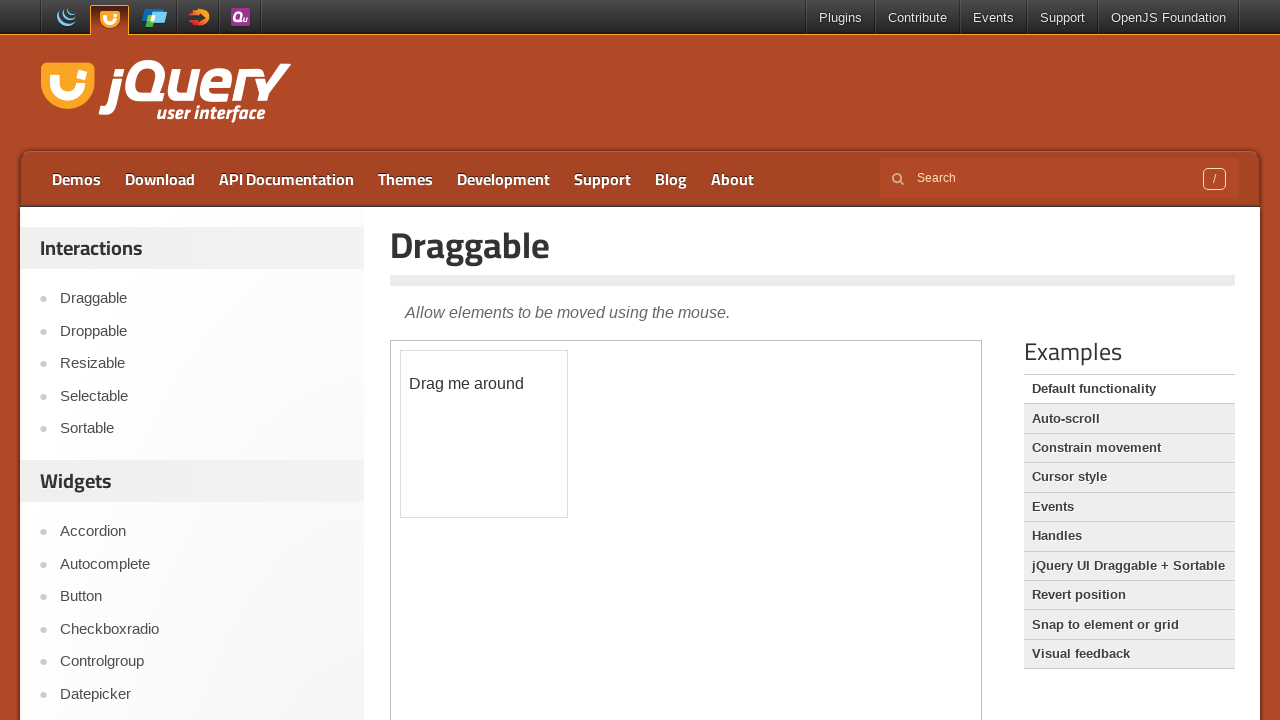

Dragged the draggable element 50 pixels right and 50 pixels down at (451, 401)
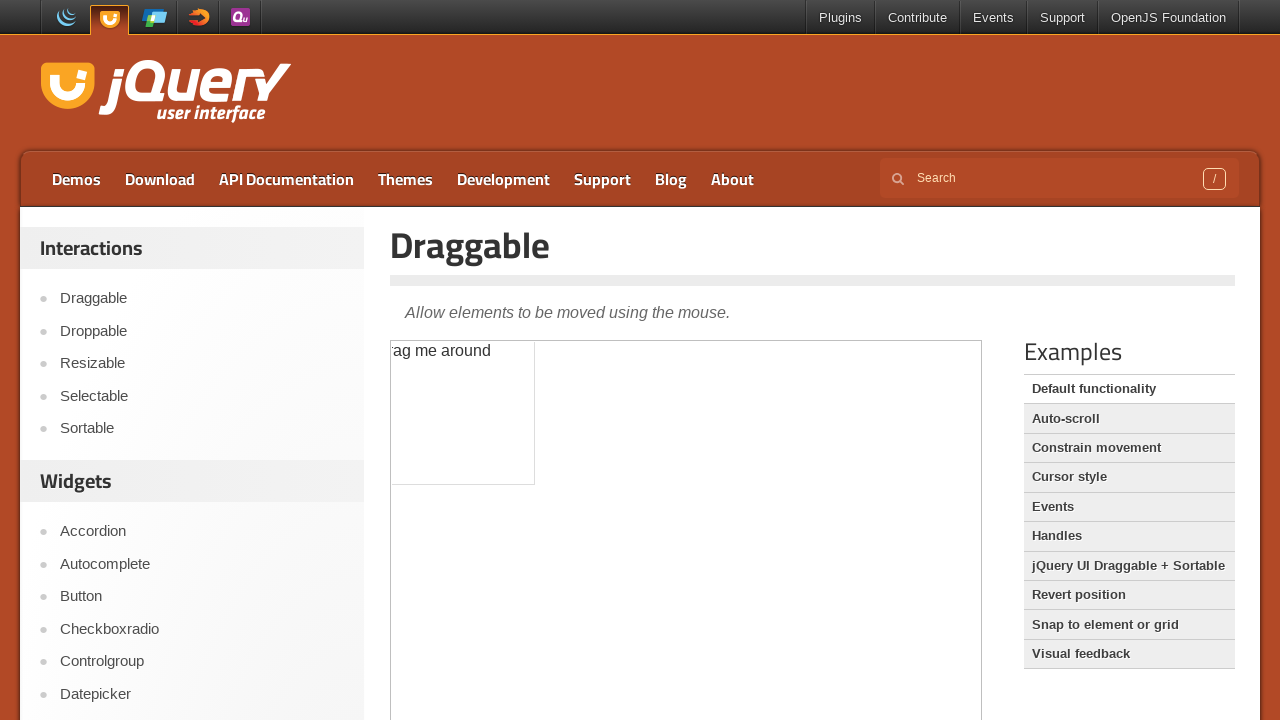

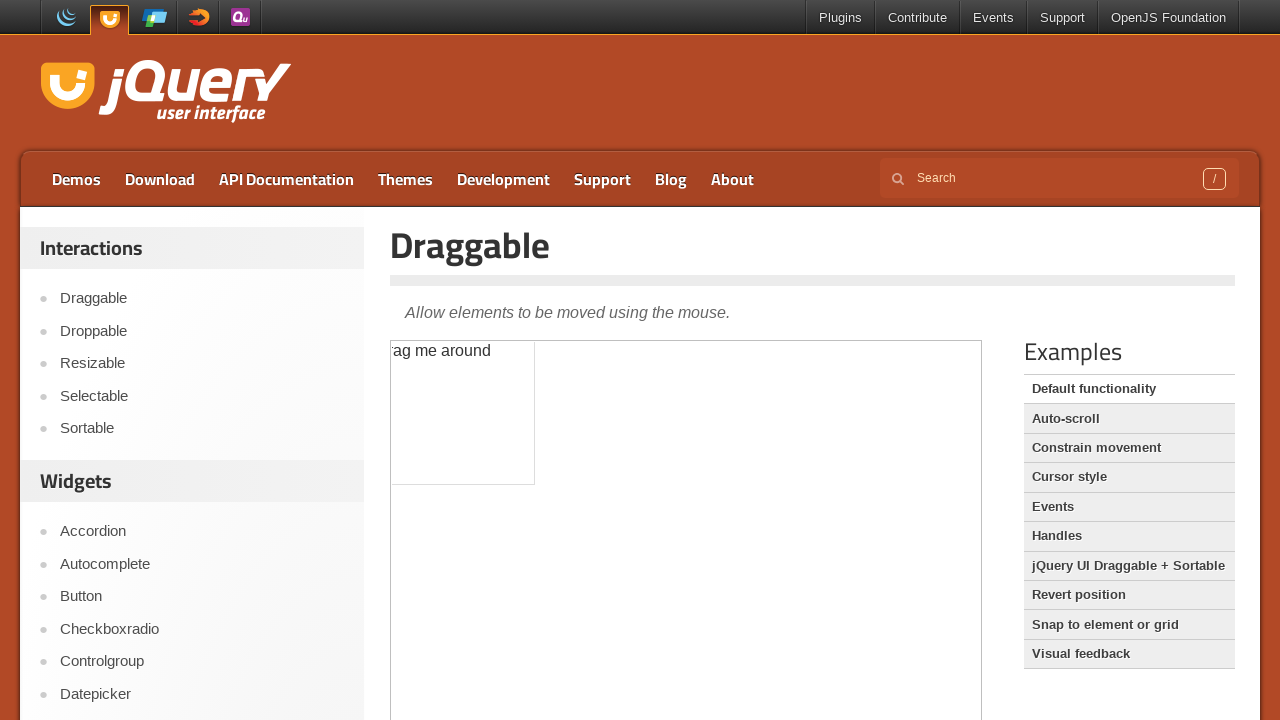